Tests clicking the do more button and verifies navigation to the learn section

Starting URL: https://neuronpedia.org/gemma-scope#main

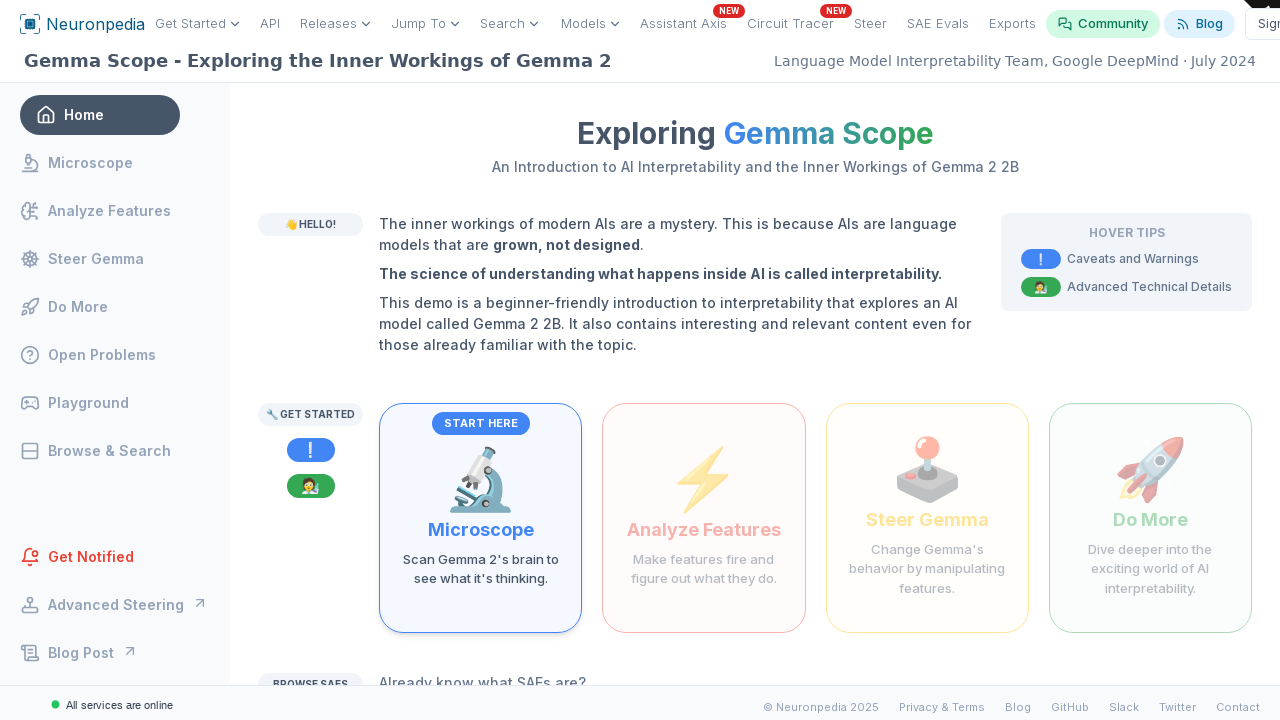

Clicked the 'Do More' button with text 'Dive deeper into the exciting world of AI interpretability' at (1150, 569) on internal:text="Dive deeper into the exciting world of AI interpretability"i
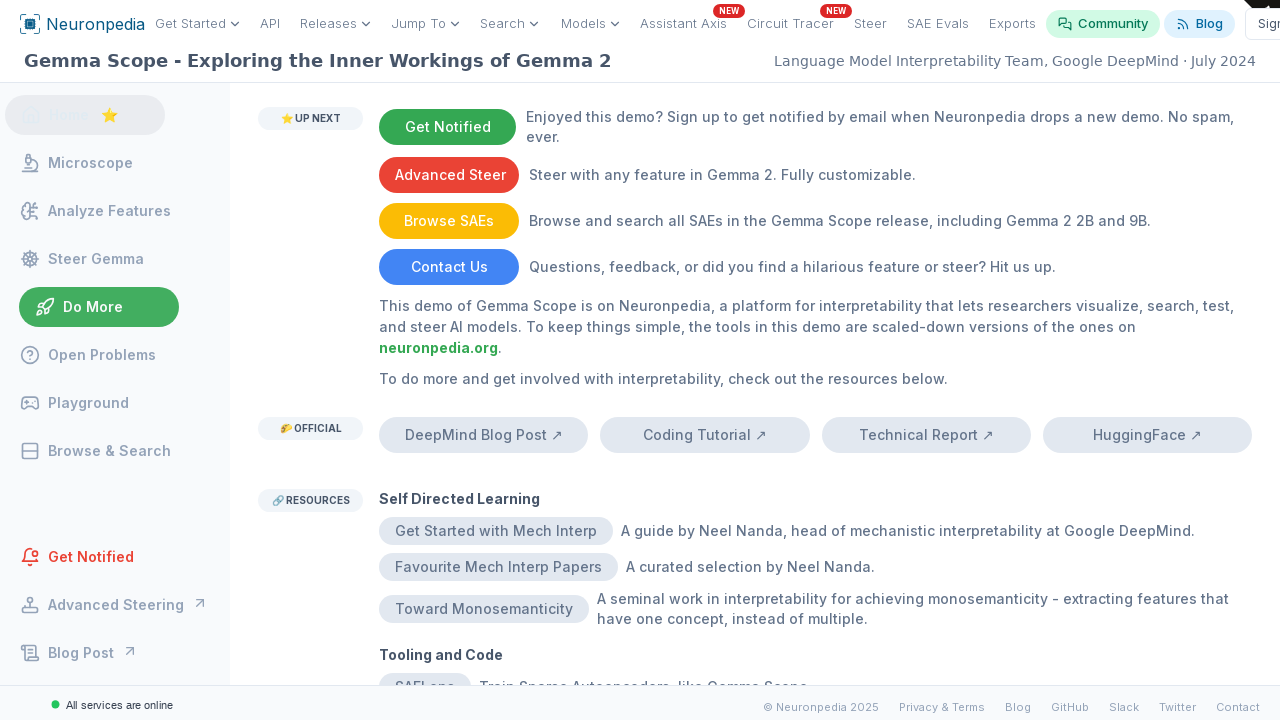

Verified navigation to learn section - URL changed to gemma-scope#learn
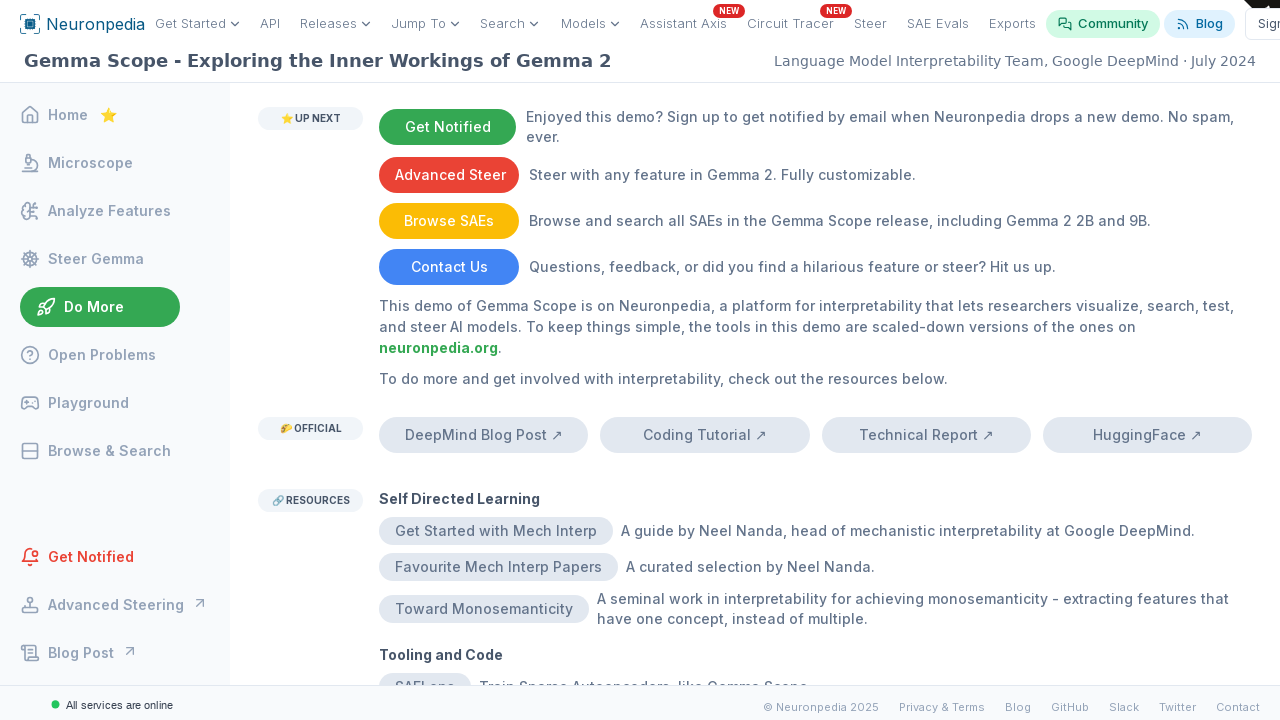

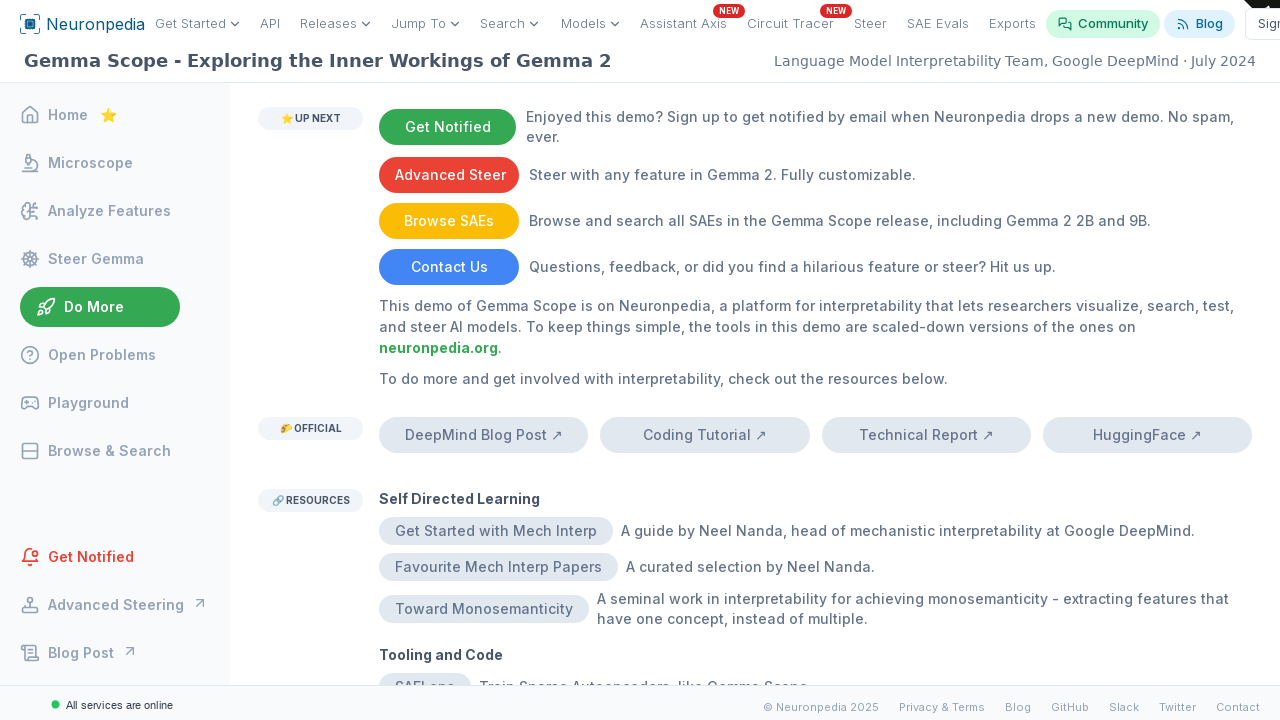